Tests a practice form submission by filling in name, email, password fields, selecting options from dropdowns and radio buttons, and submitting the form to verify success message.

Starting URL: https://rahulshettyacademy.com/angularpractice/

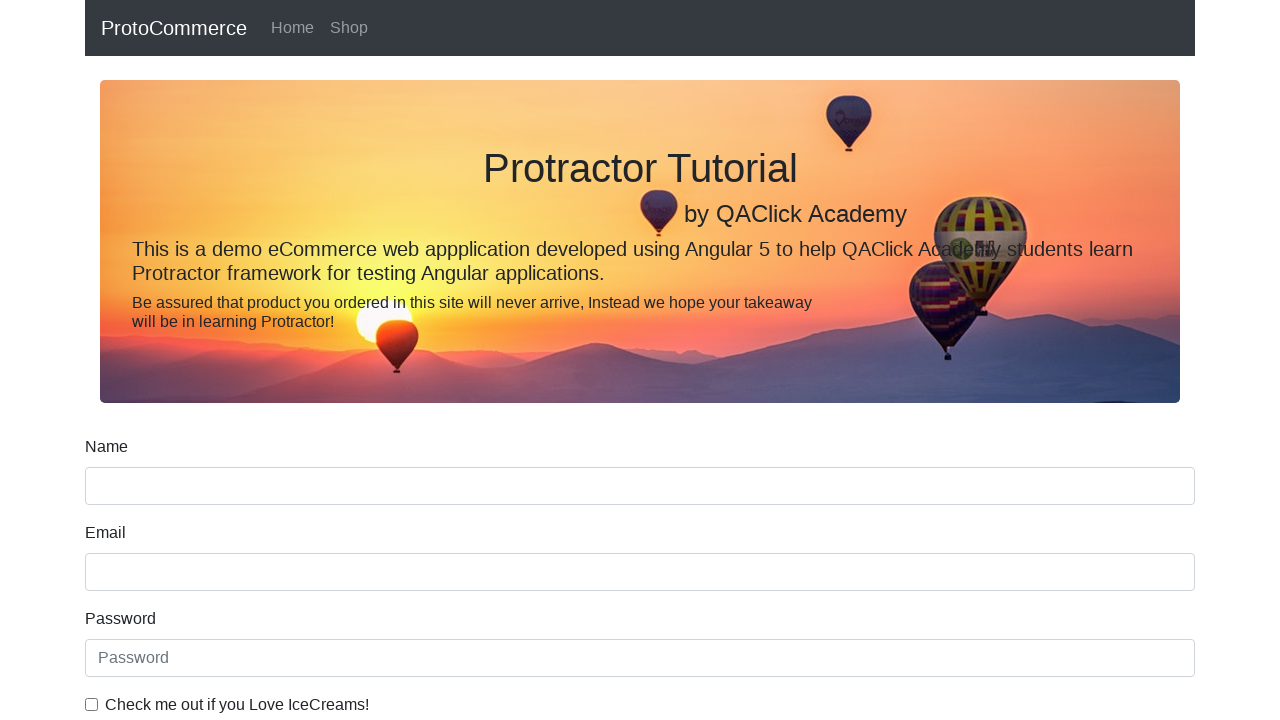

Filled name field with 'Sunil' on input[name='name']
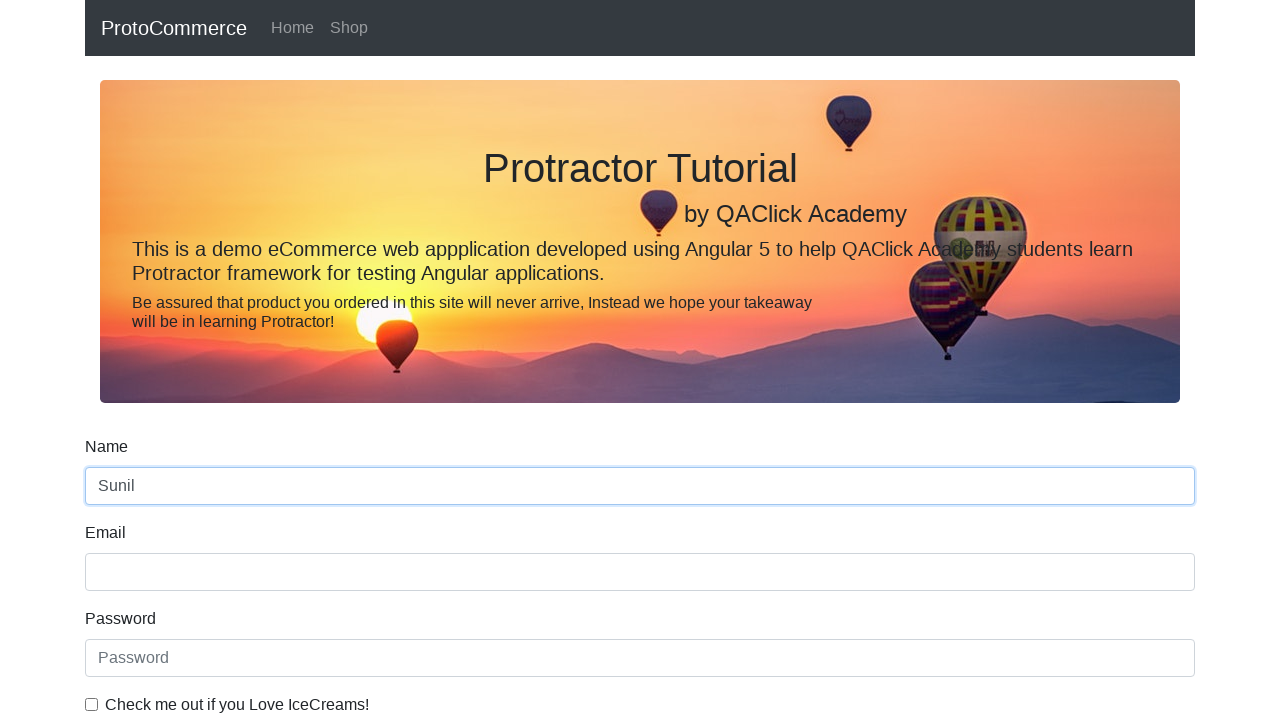

Filled email field with 'Sunil@linux.com' on input[name='email']
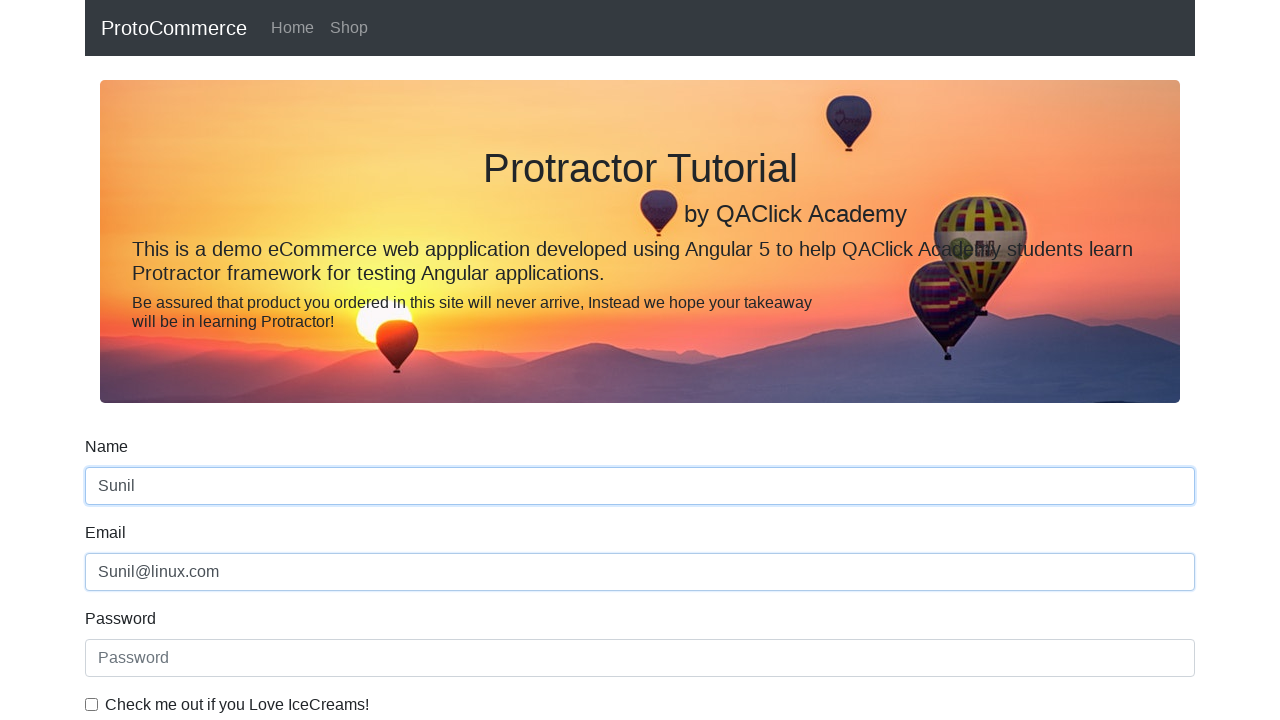

Filled password field with 'HelloCloud@123' on #exampleInputPassword1
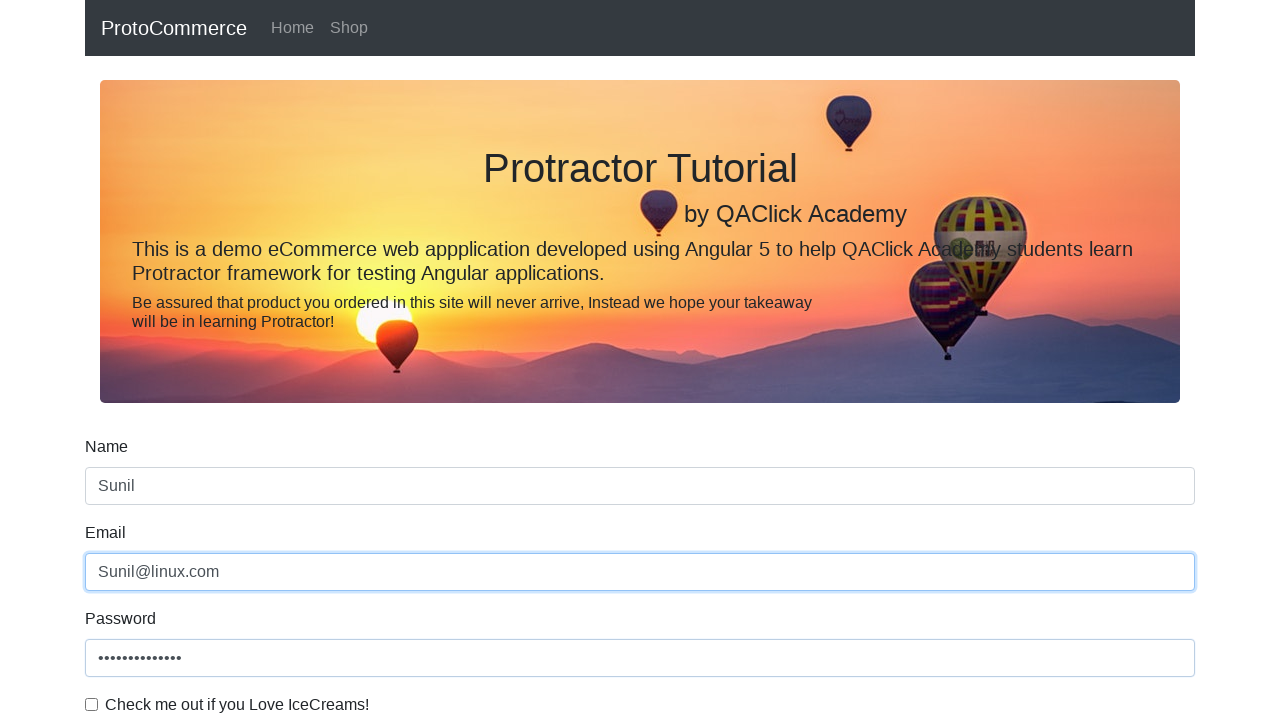

Checked the example checkbox at (92, 704) on #exampleCheck1
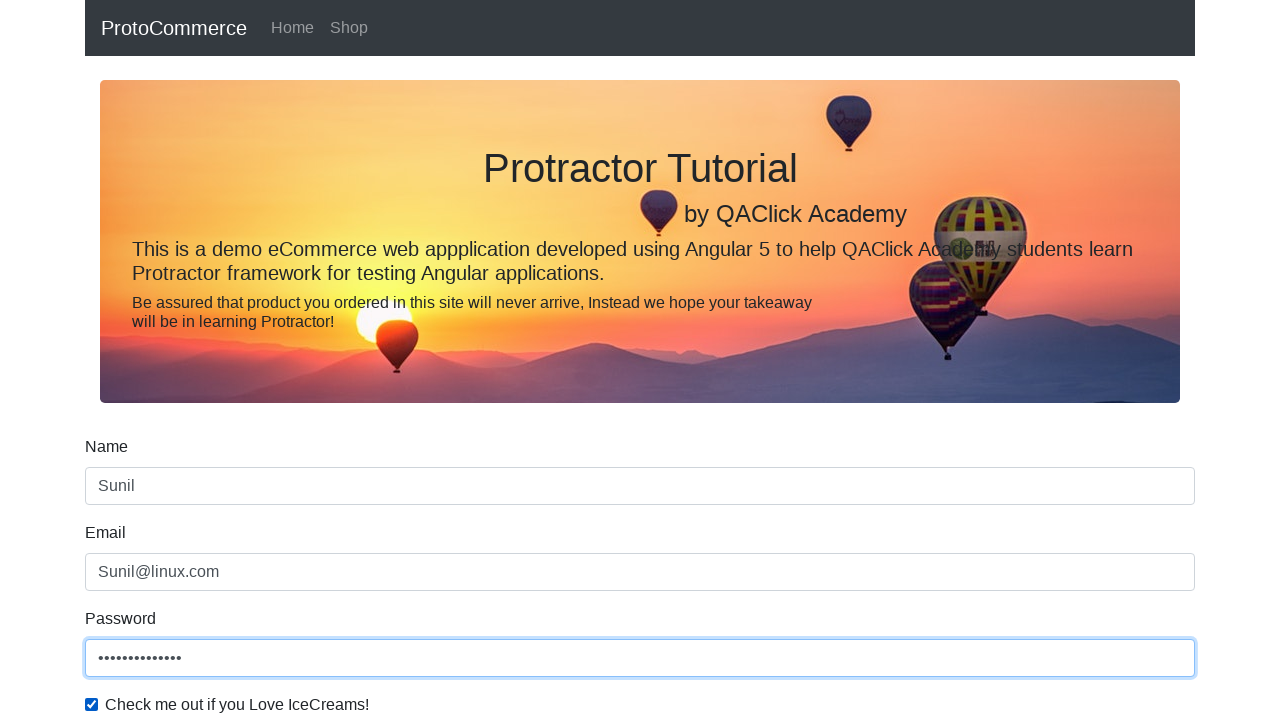

Selected second option from dropdown on #exampleFormControlSelect1
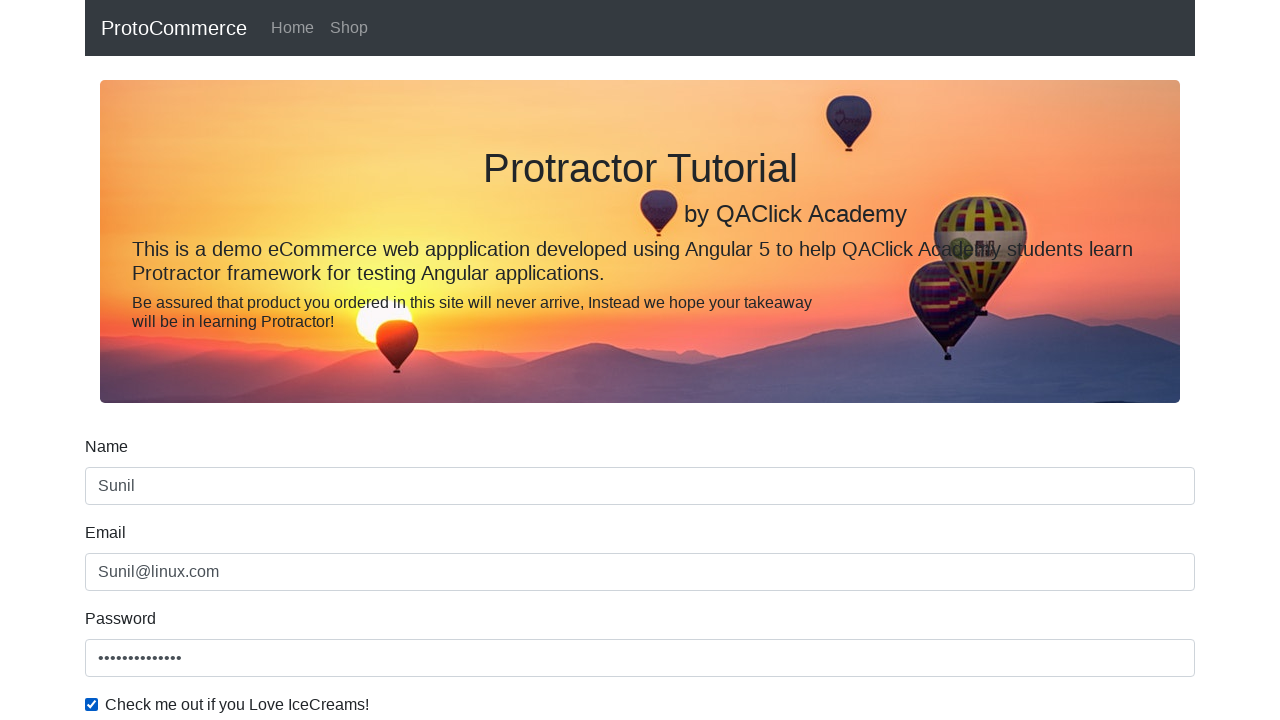

Clicked the inline radio button at (238, 360) on #inlineRadio1
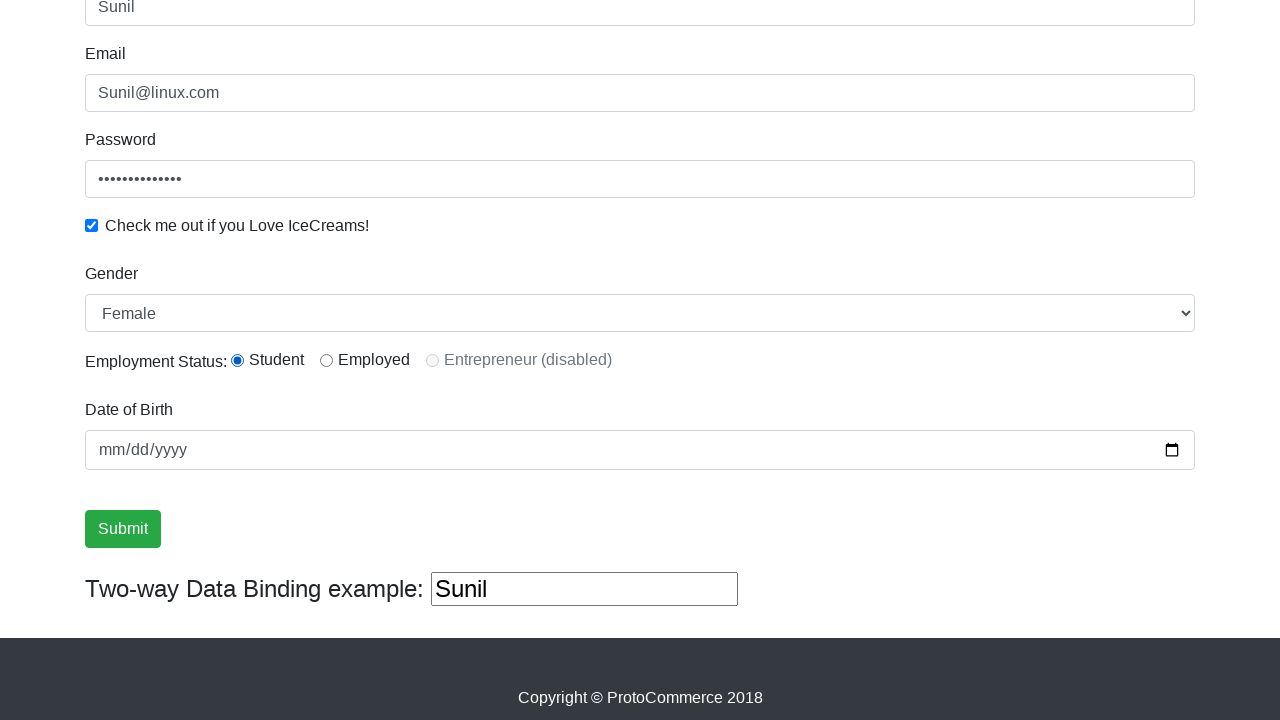

Clicked the submit button at (123, 529) on input[type='submit']
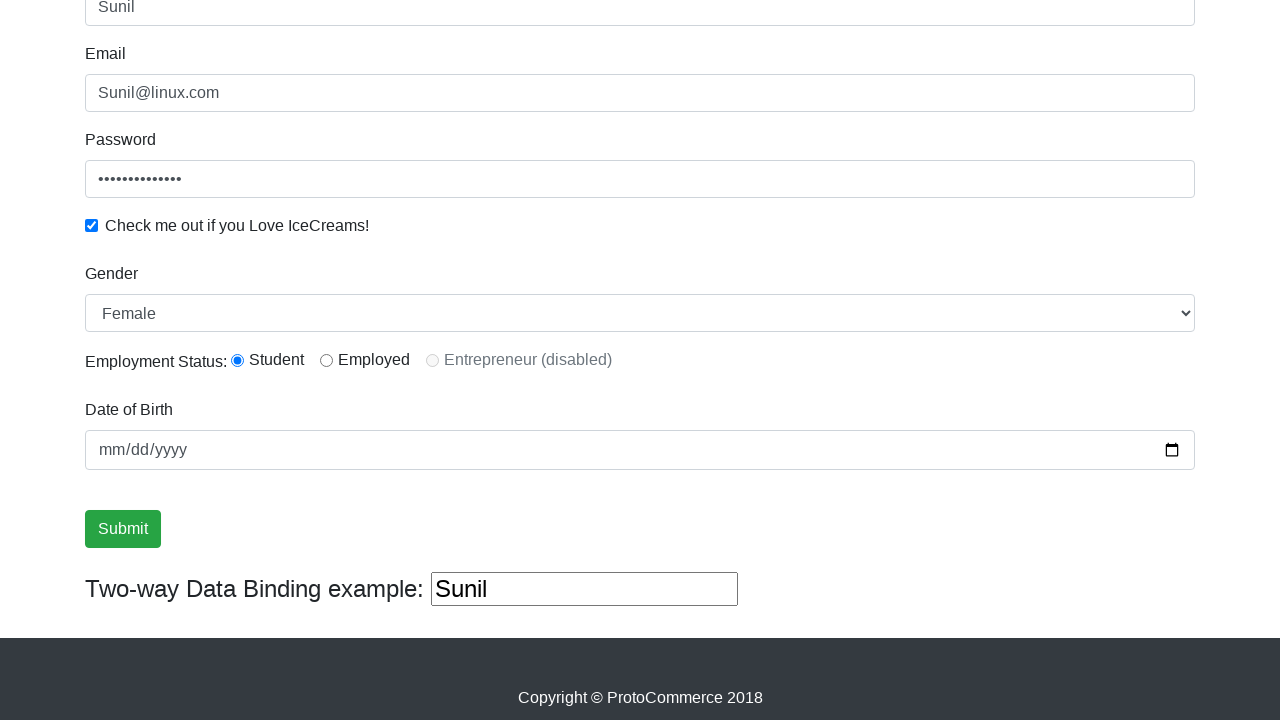

Success message appeared after form submission
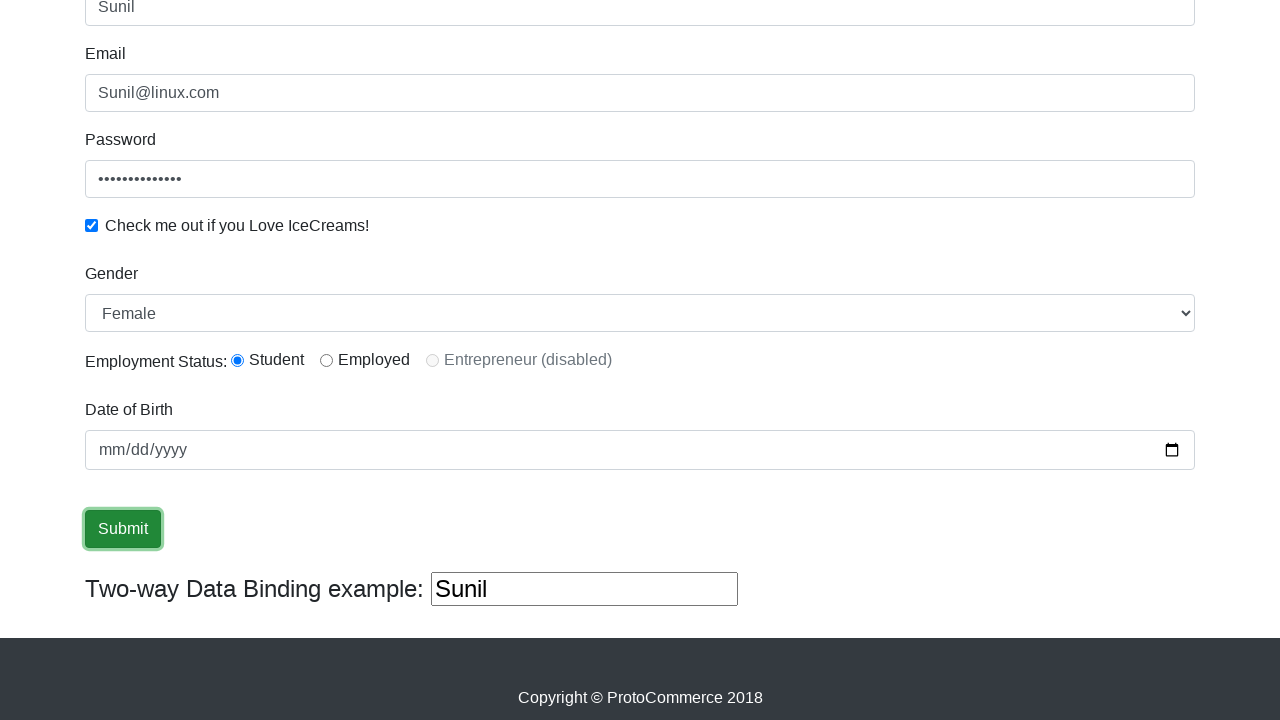

Retrieved success message text: '
                    ×
                    Success! The Form has been submitted successfully!.
                  '
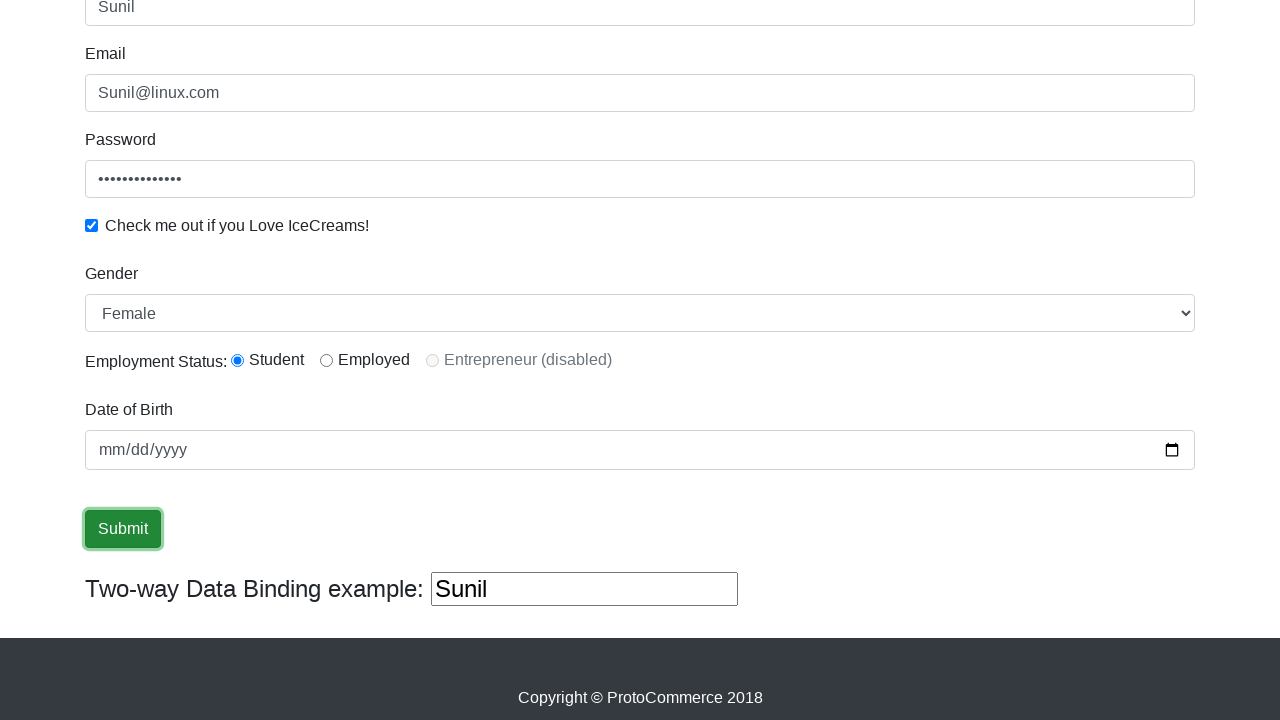

Verified success message contains 'Success' text
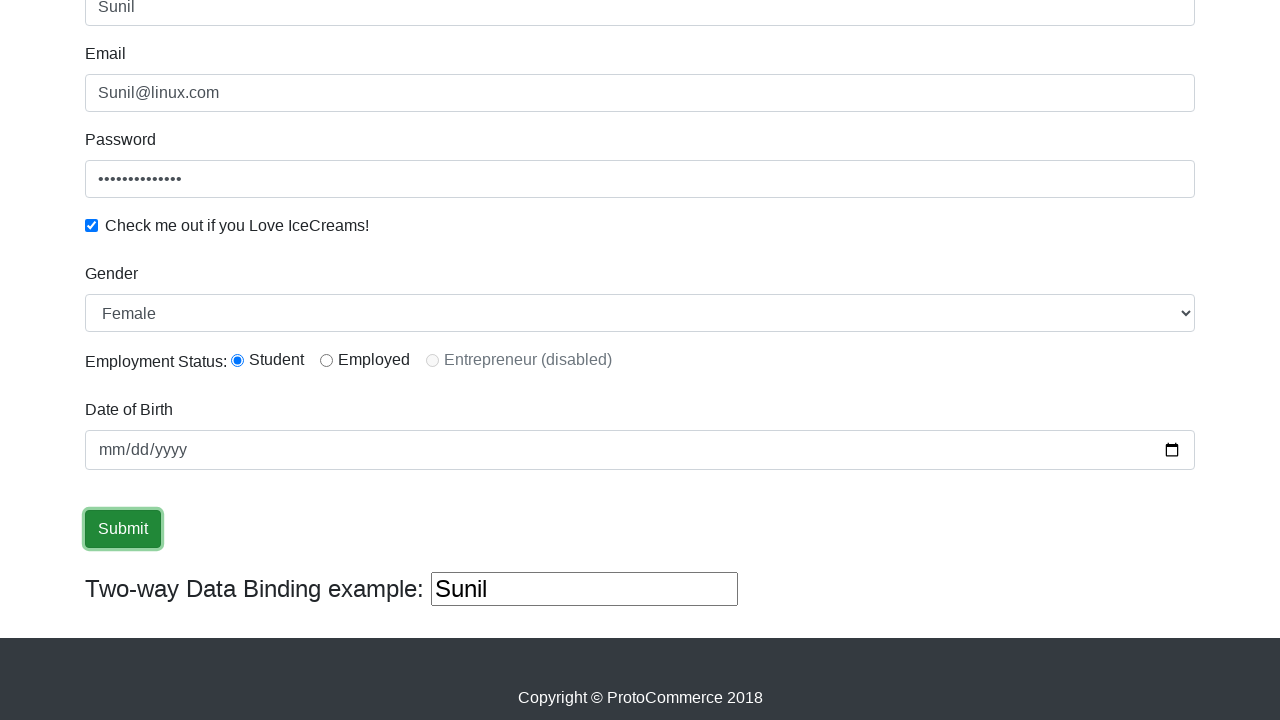

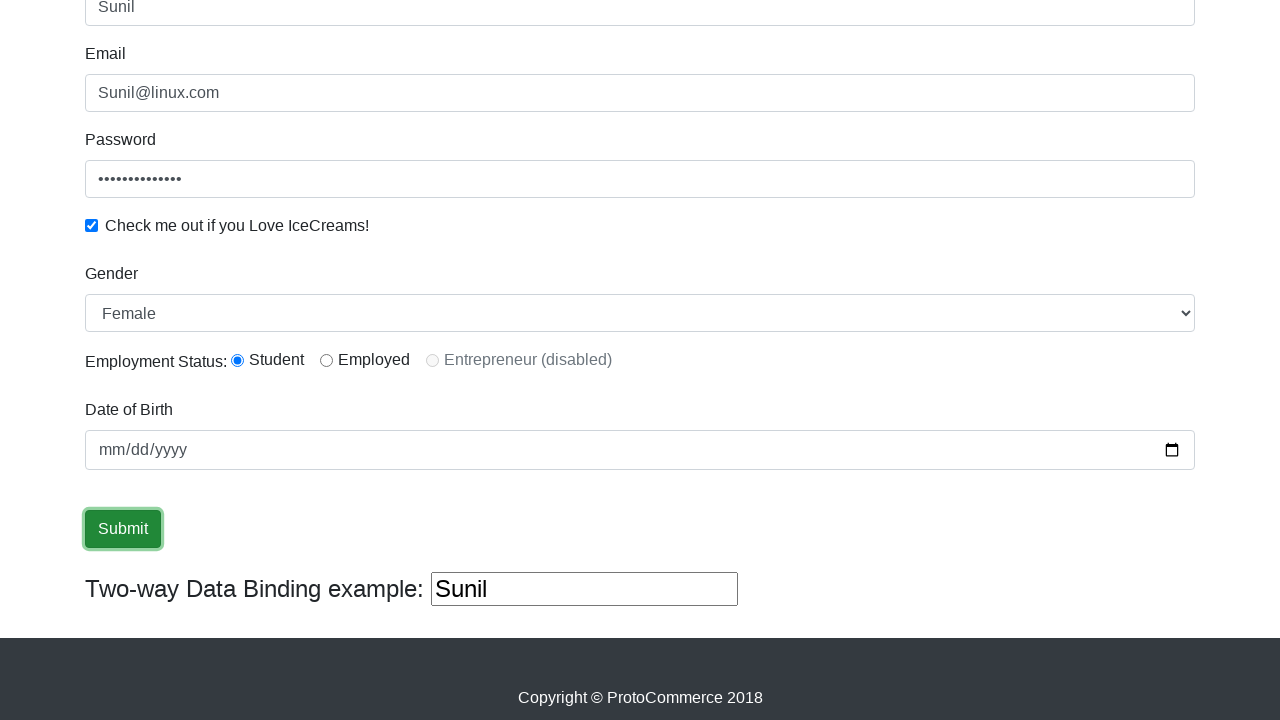